Tests an e-commerce site by adding multiple items to cart, proceeding to checkout, and applying a promo code

Starting URL: https://rahulshettyacademy.com/seleniumPractise/#/

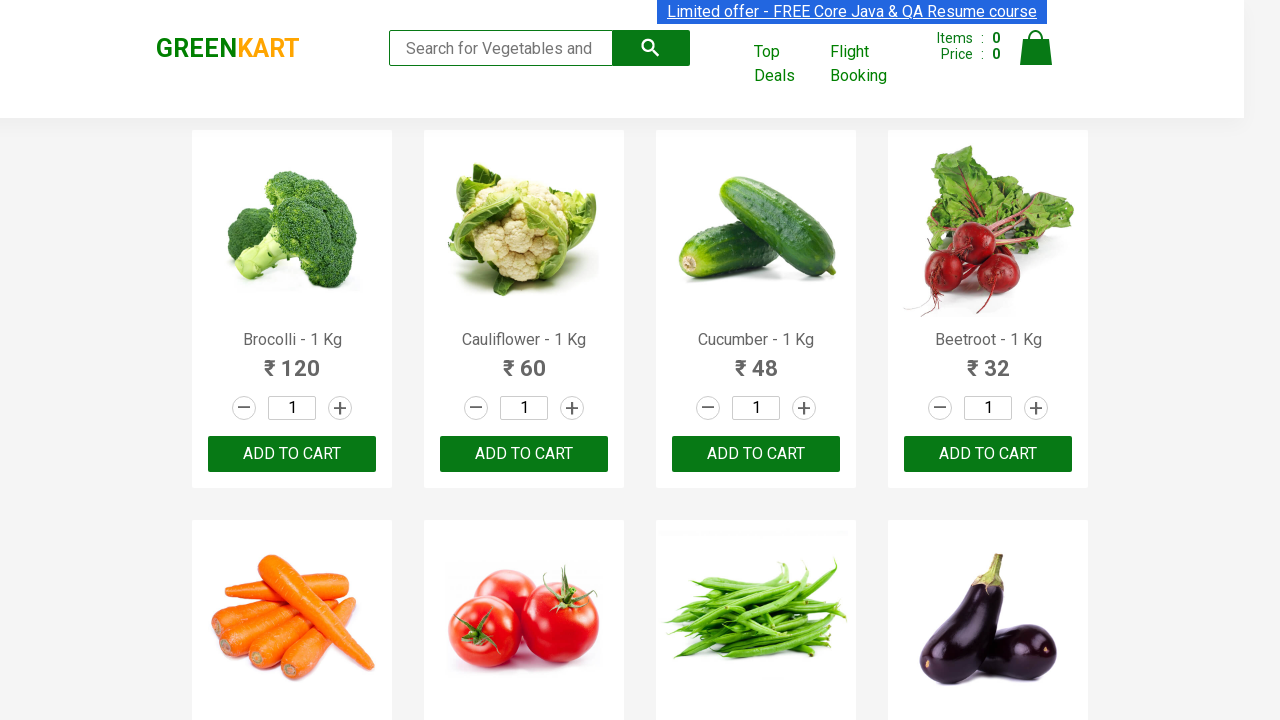

Retrieved all product names from the page
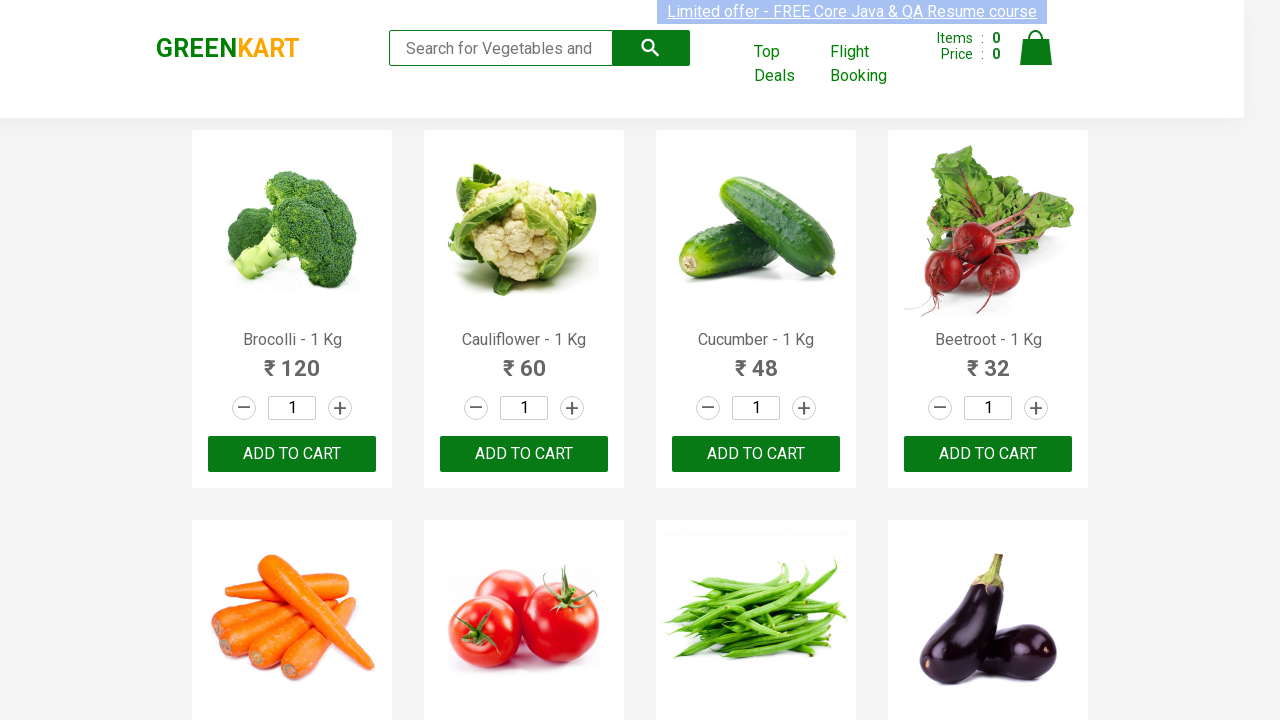

Added Brocolli to cart at (292, 454) on div.product-action > button >> nth=0
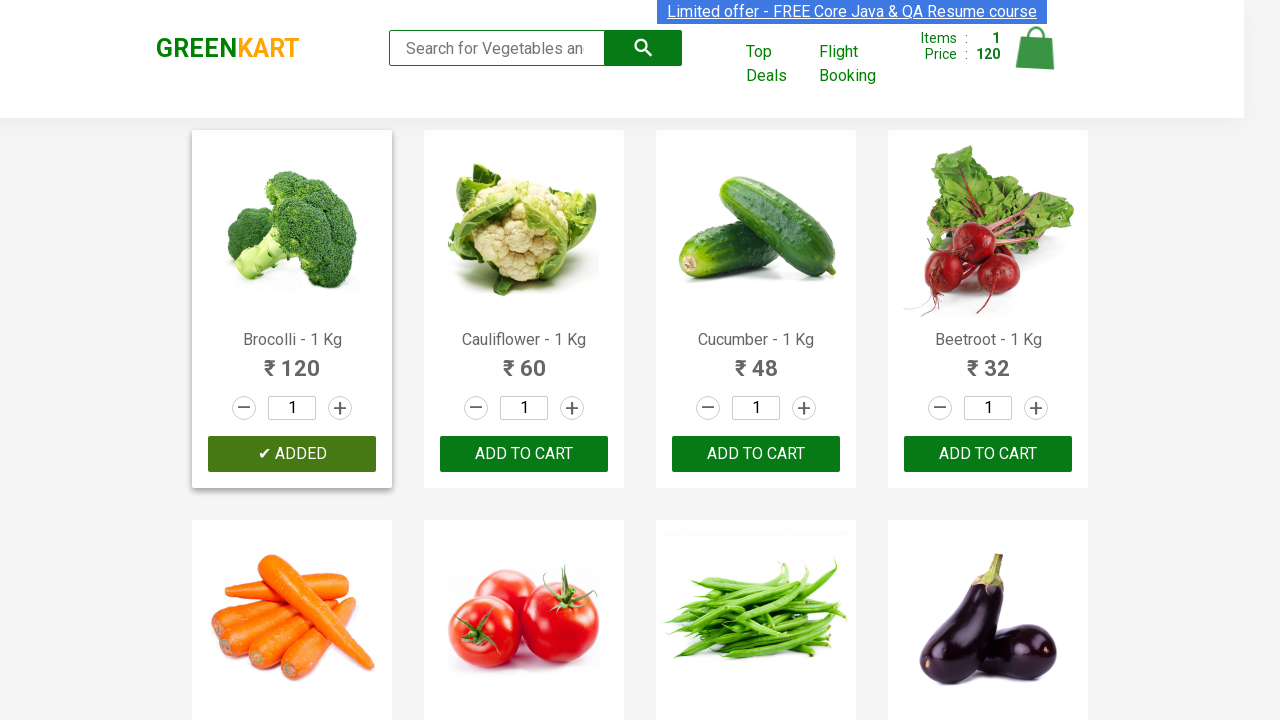

Added Cucumber to cart at (756, 454) on div.product-action > button >> nth=2
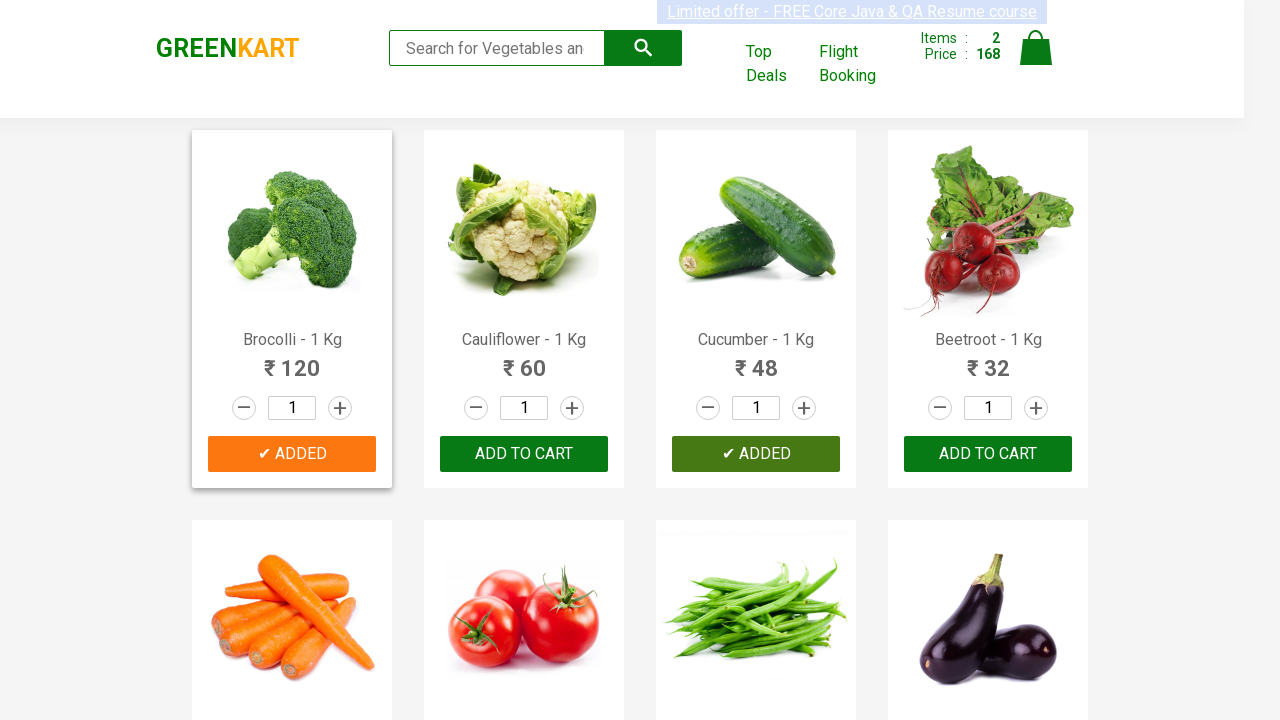

Added Beetroot to cart at (988, 454) on div.product-action > button >> nth=3
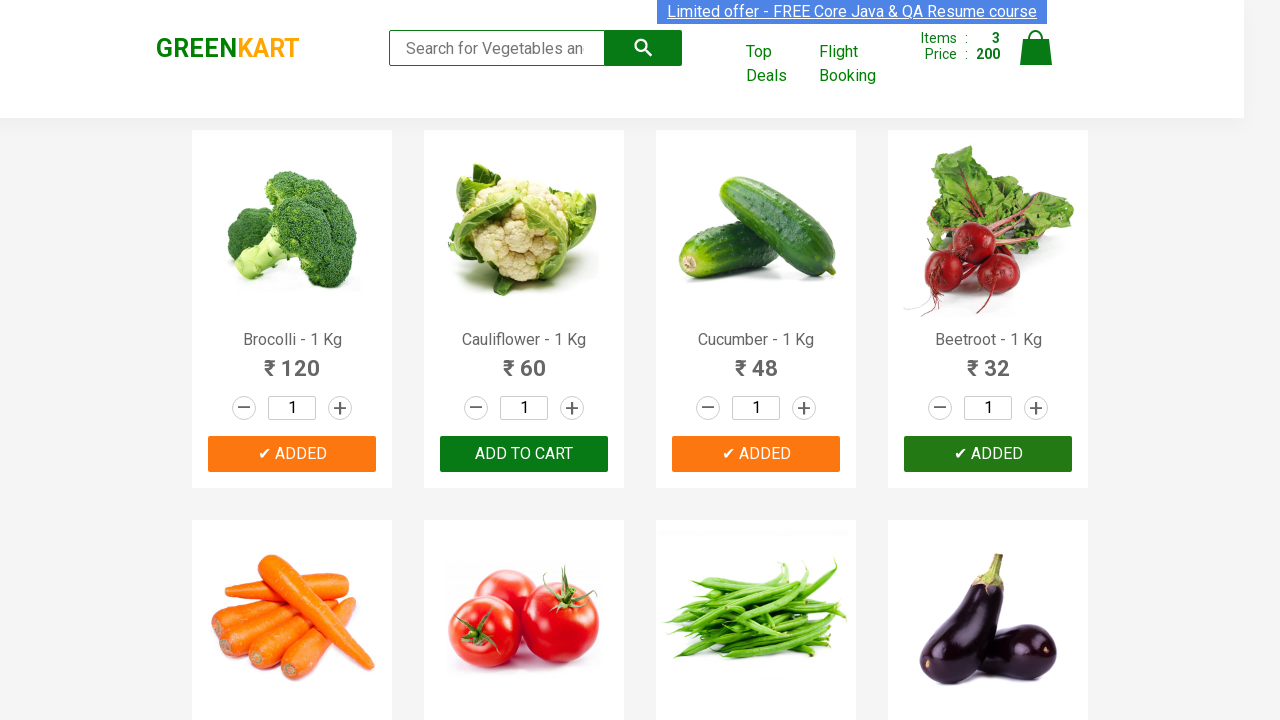

Clicked cart icon to view cart at (1036, 48) on img[alt='Cart']
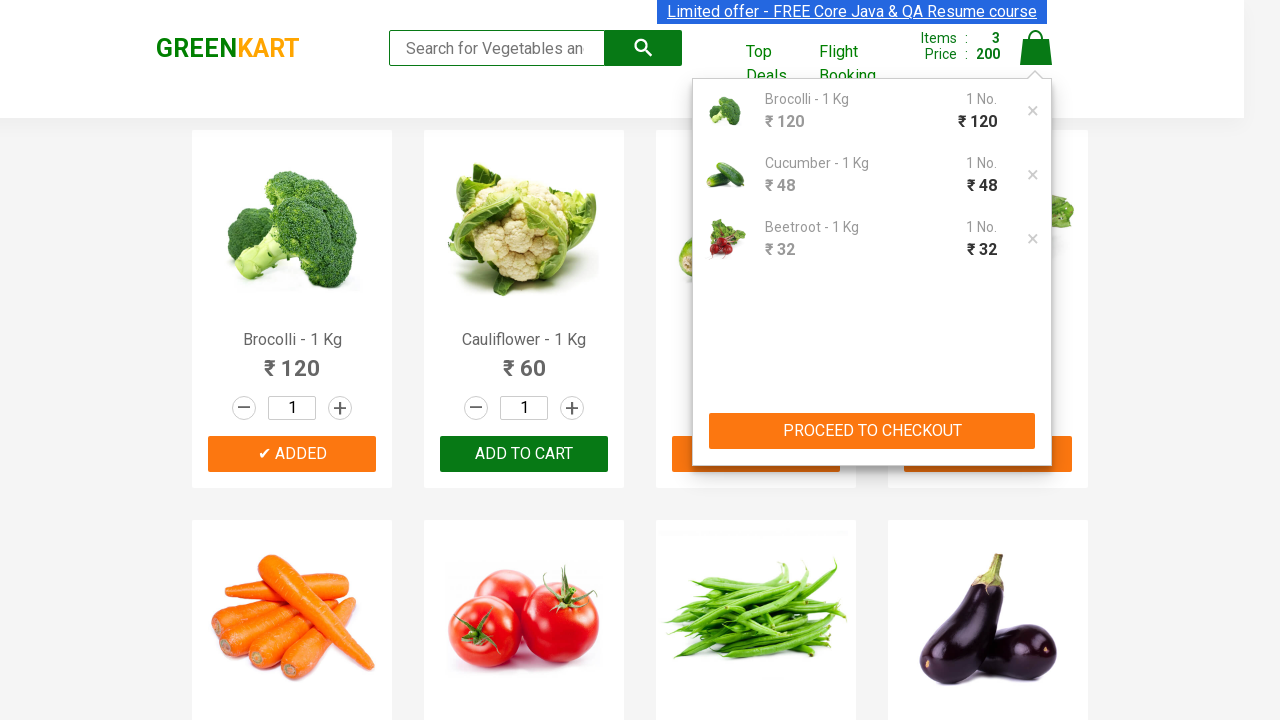

Clicked PROCEED TO CHECKOUT button at (872, 431) on xpath=//button[contains(text(),'PROCEED TO CHECKOUT')]
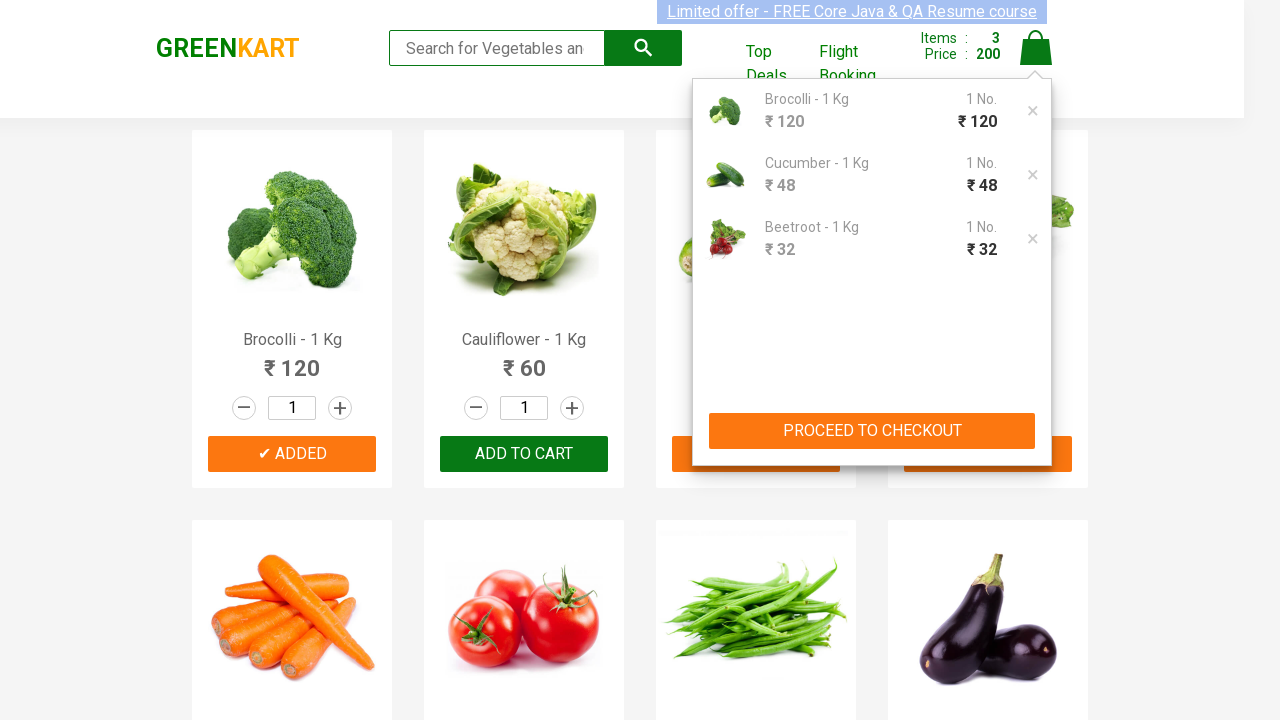

Promo code input field became visible
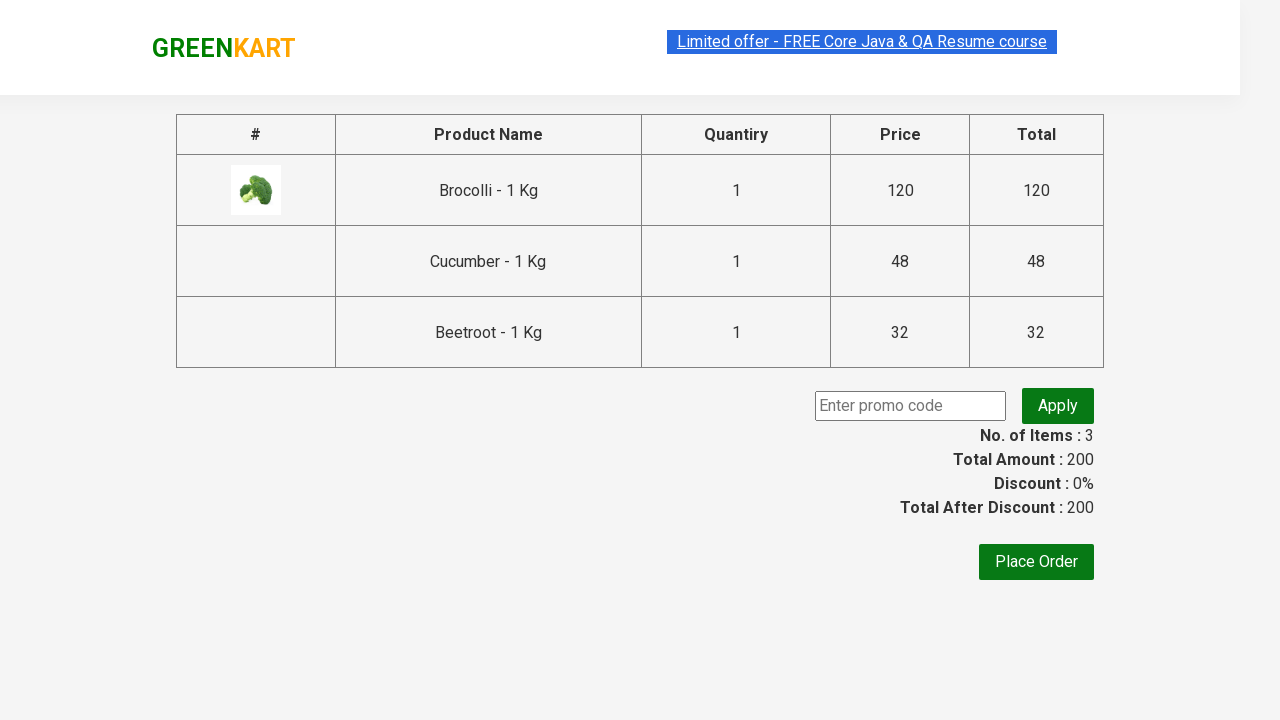

Entered promo code 'rahulshettyacademy' on input.promoCode
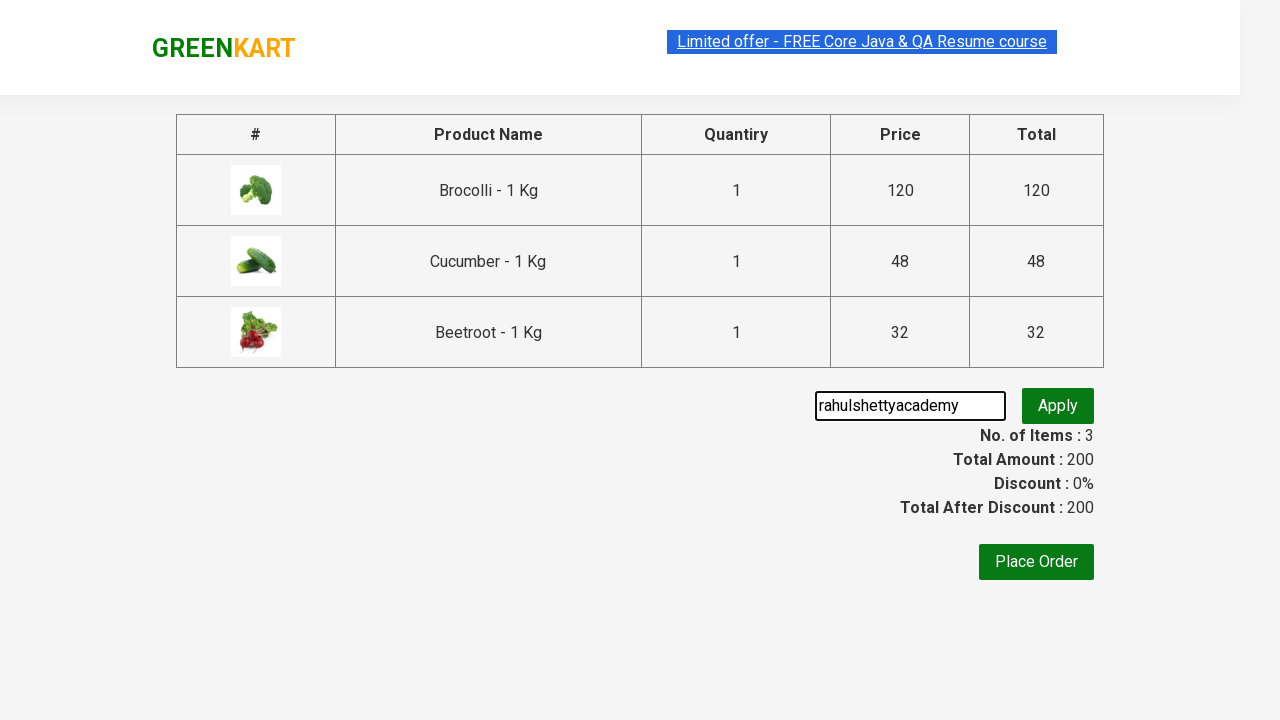

Clicked Apply button to apply promo code at (1058, 406) on button.promoBtn
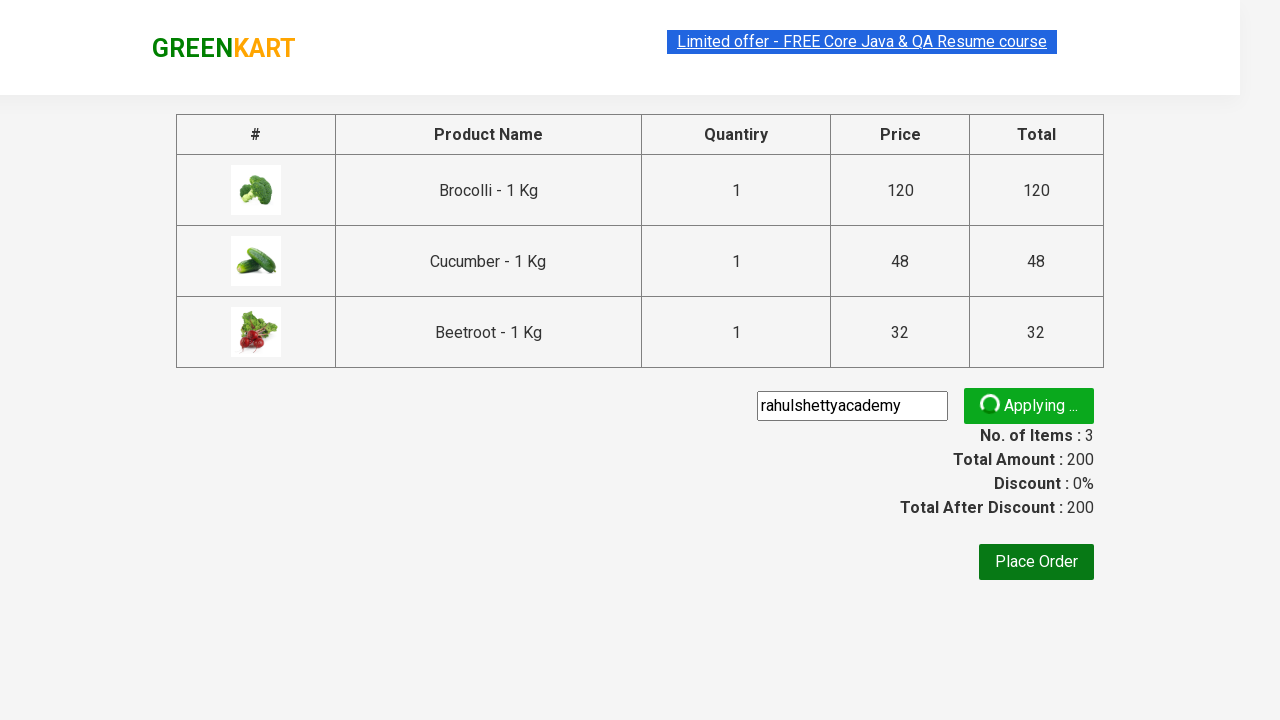

Promo code success message appeared
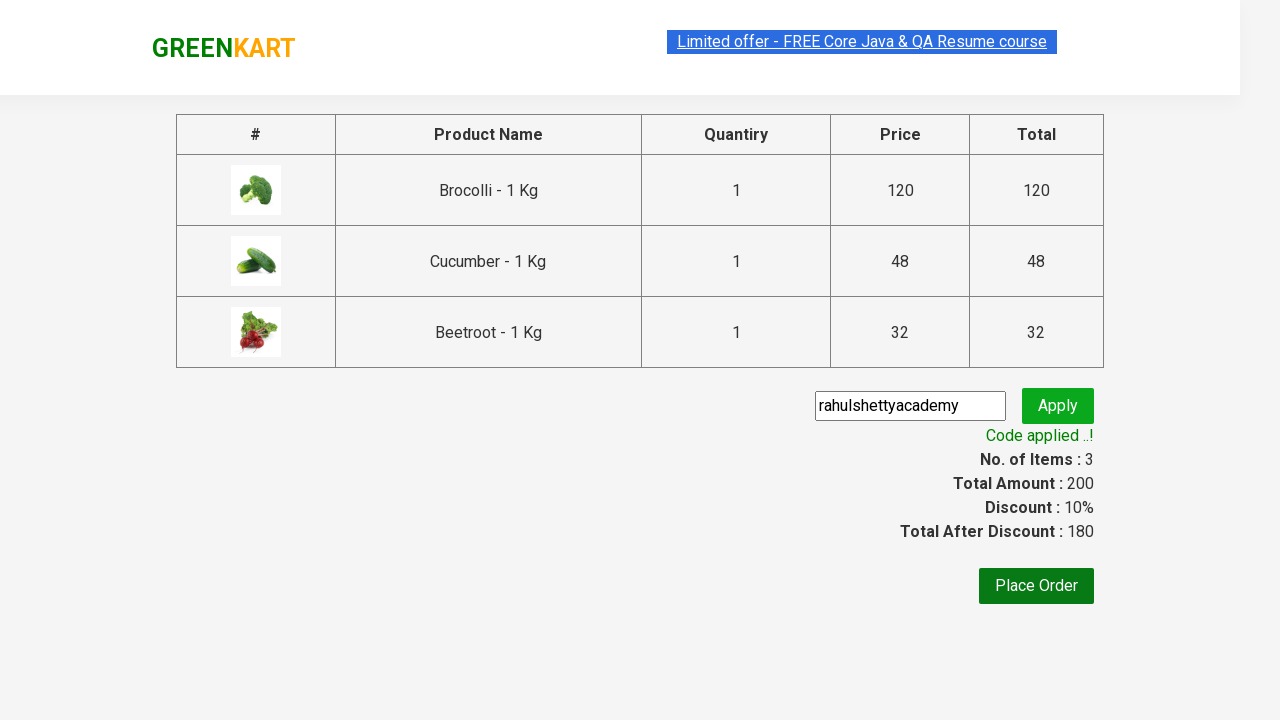

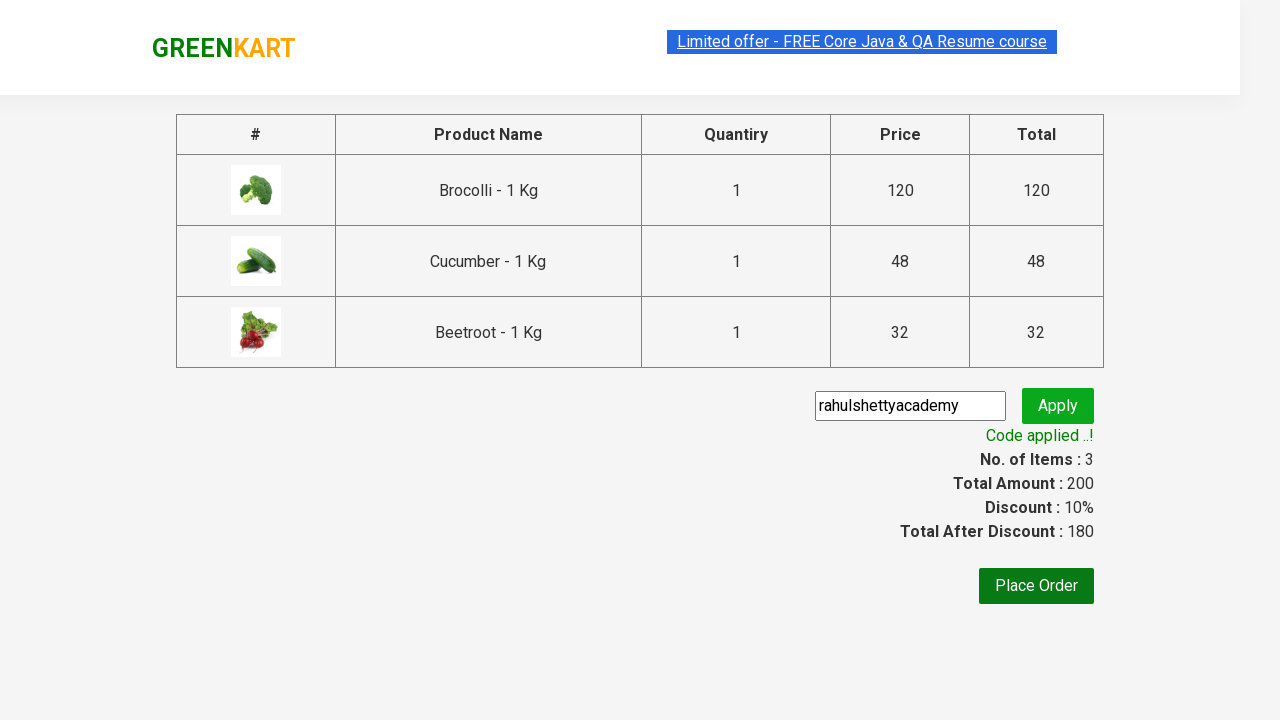